Tests dropdown functionality on BrowserStack's guide page by clicking on the developers dropdown toggle element

Starting URL: https://www.browserstack.com/guide/select-class-in-selenium

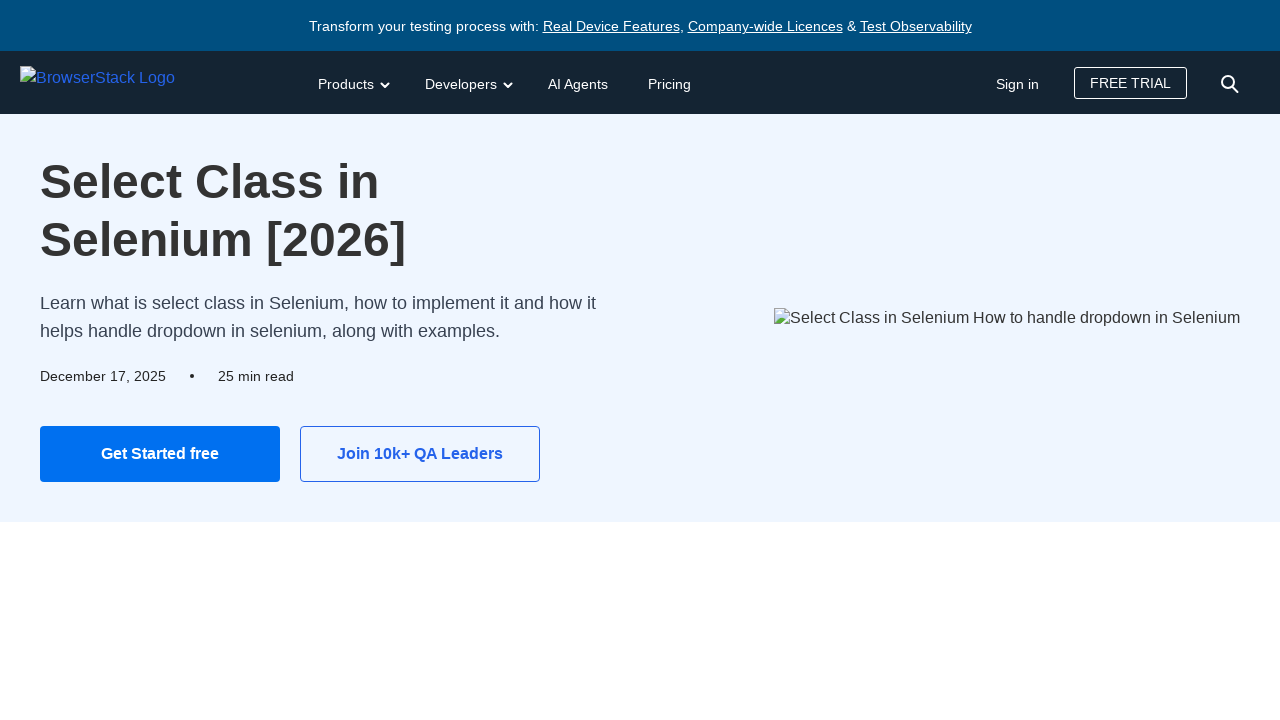

Waited 2 seconds for page to load
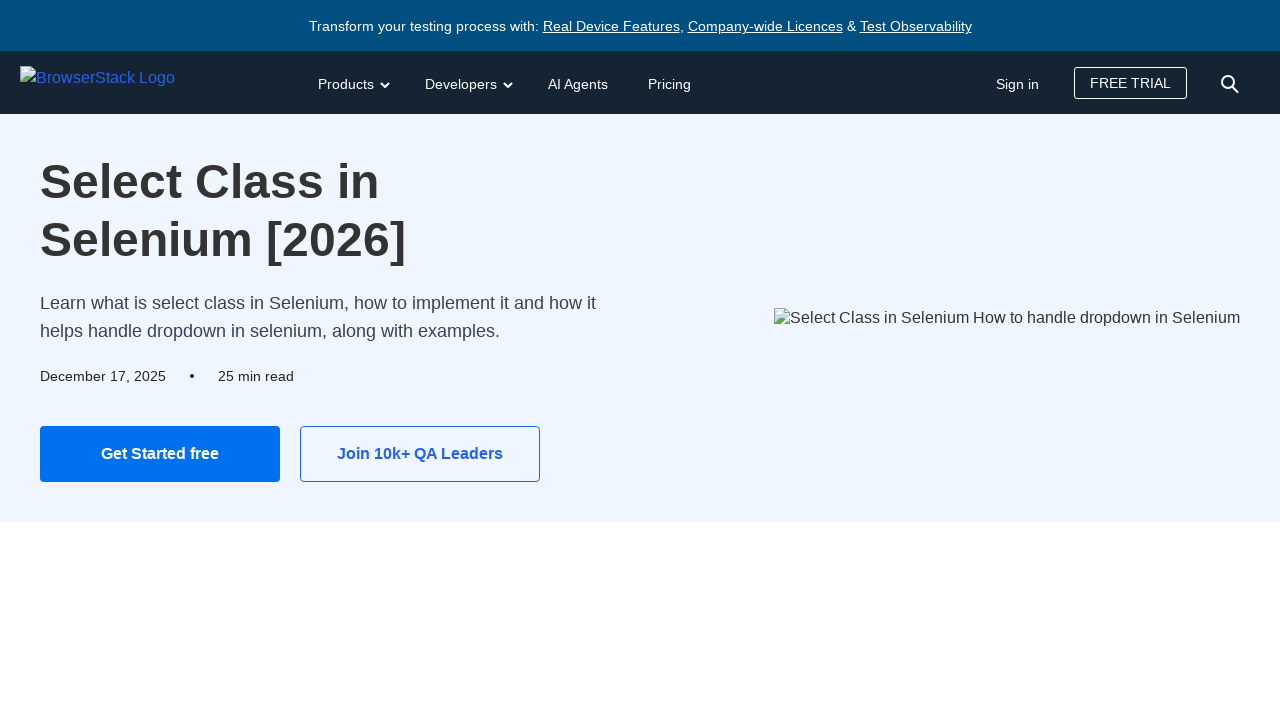

Clicked on the developers dropdown toggle element at (466, 82) on xpath=//*[@id='developers-dd-toggle']
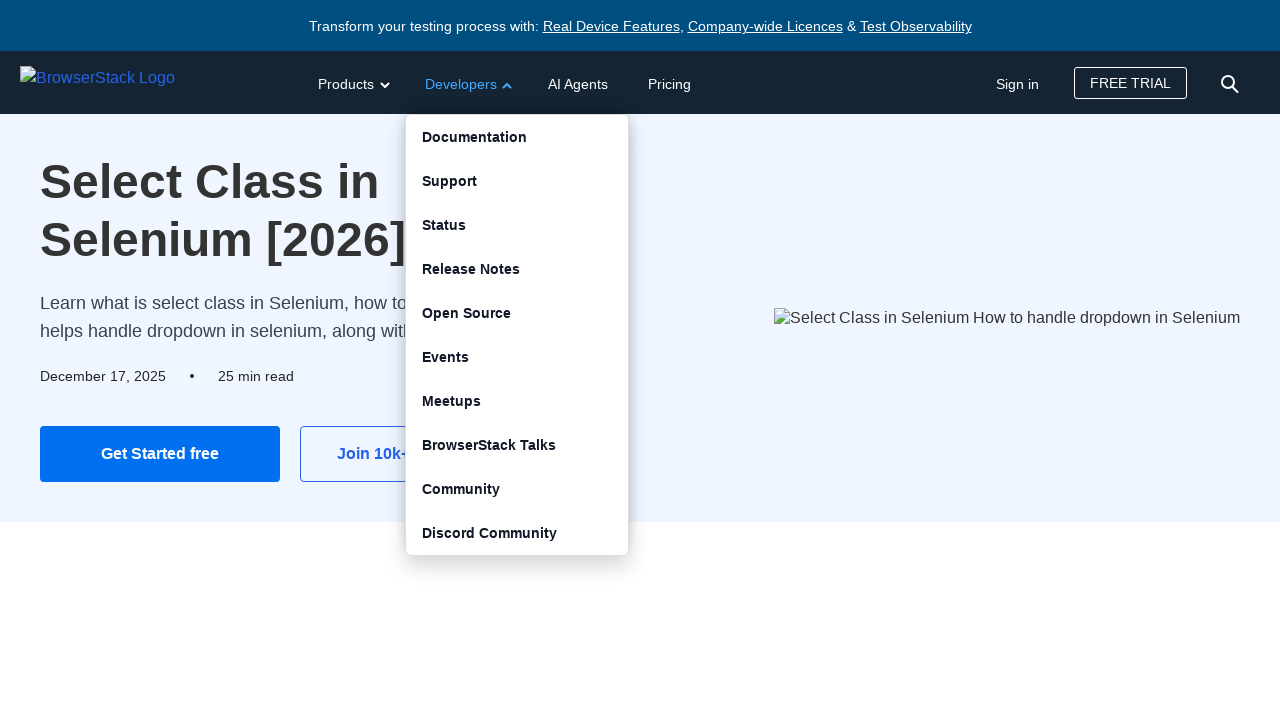

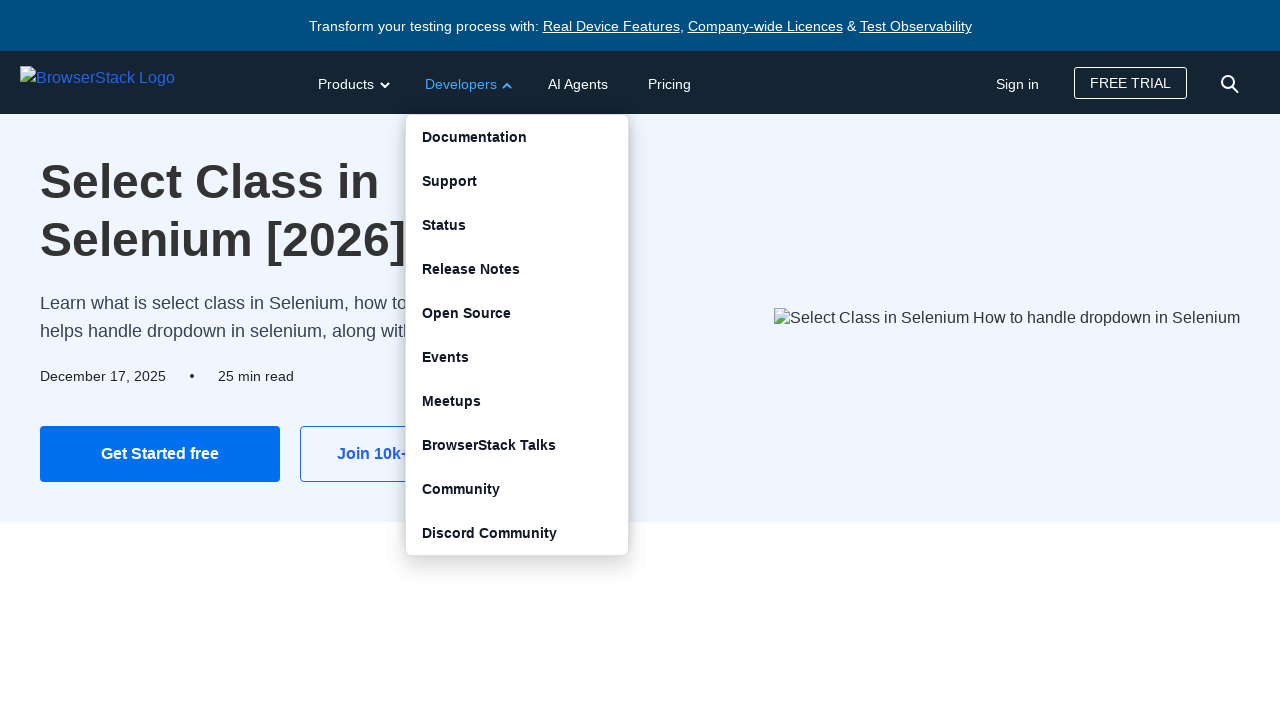